Tests the login page validation by clicking the login button without entering credentials and verifying that a warning message appears.

Starting URL: https://login1.nextbasecrm.com/?login=yes

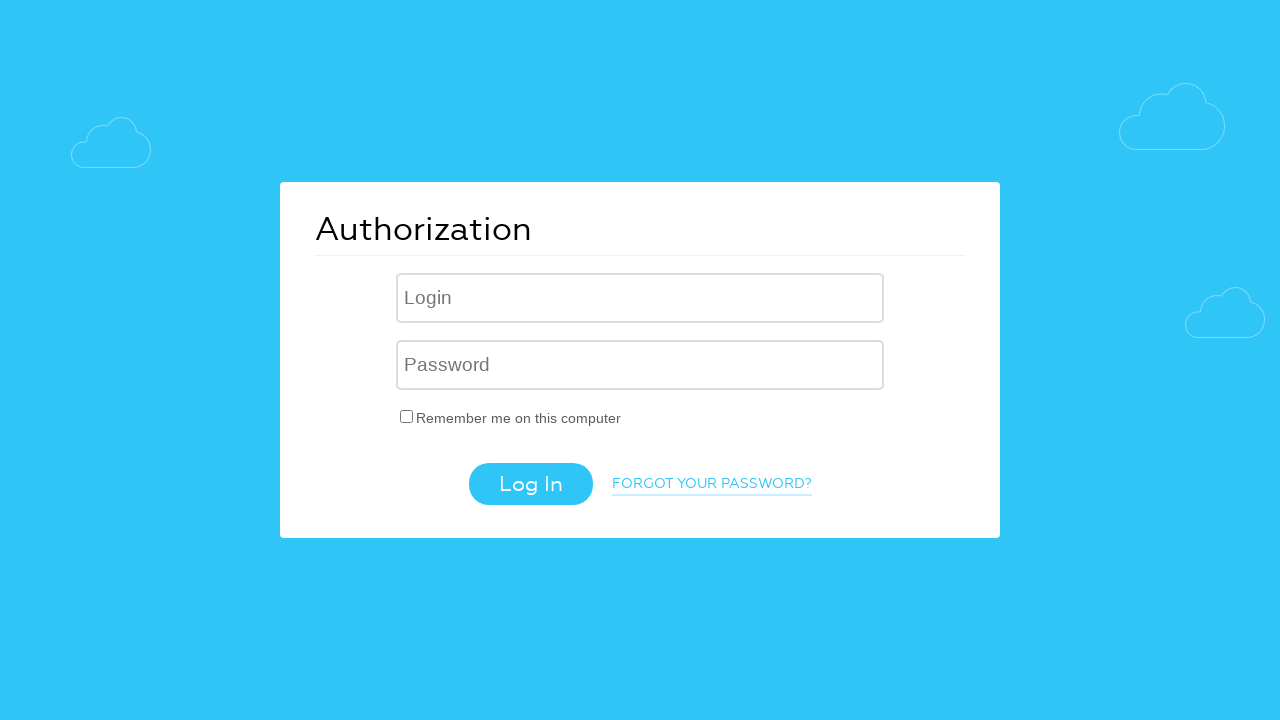

Clicked login button without entering credentials at (530, 484) on .login-btn
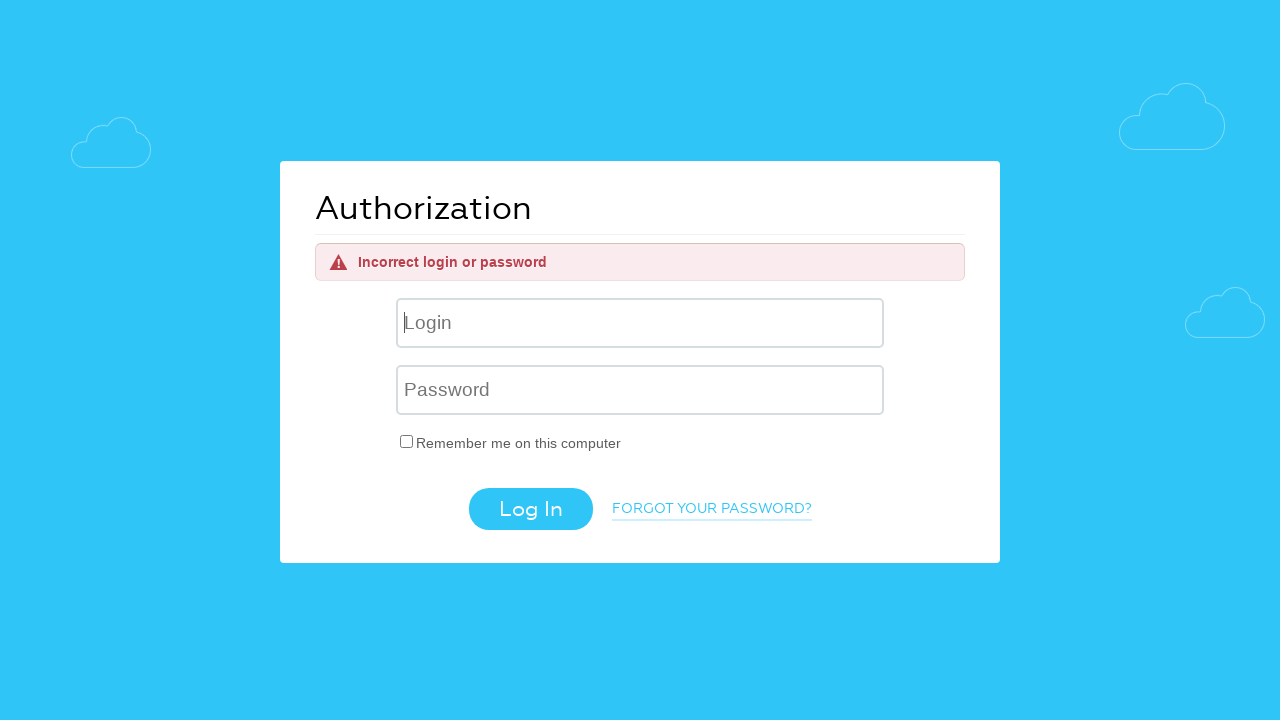

Located warning message element using XPath
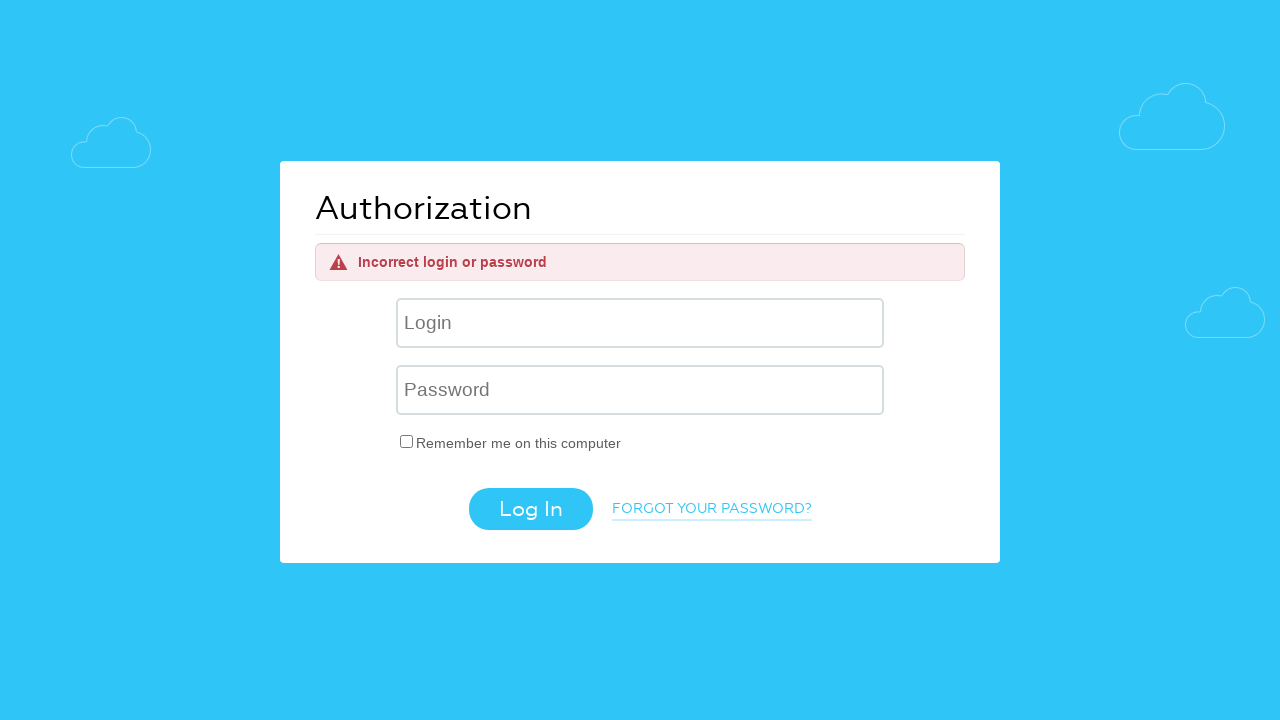

Warning message became visible
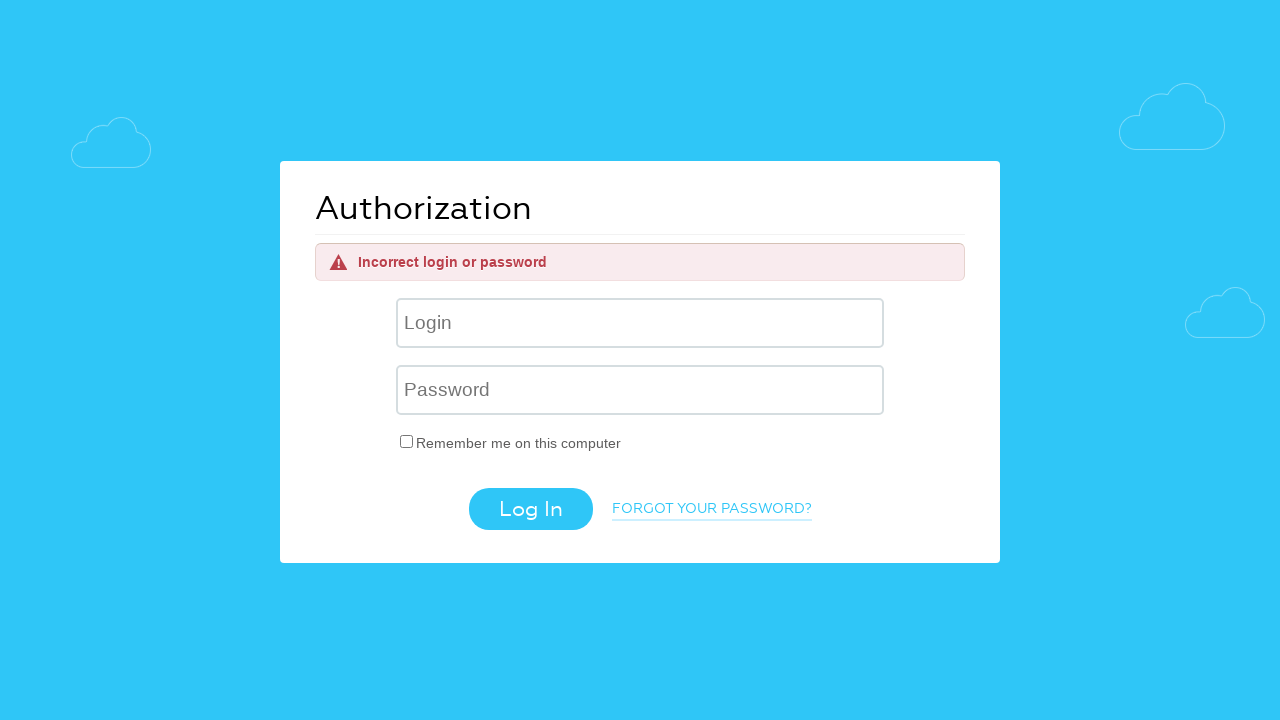

Retrieved and printed warning message text content
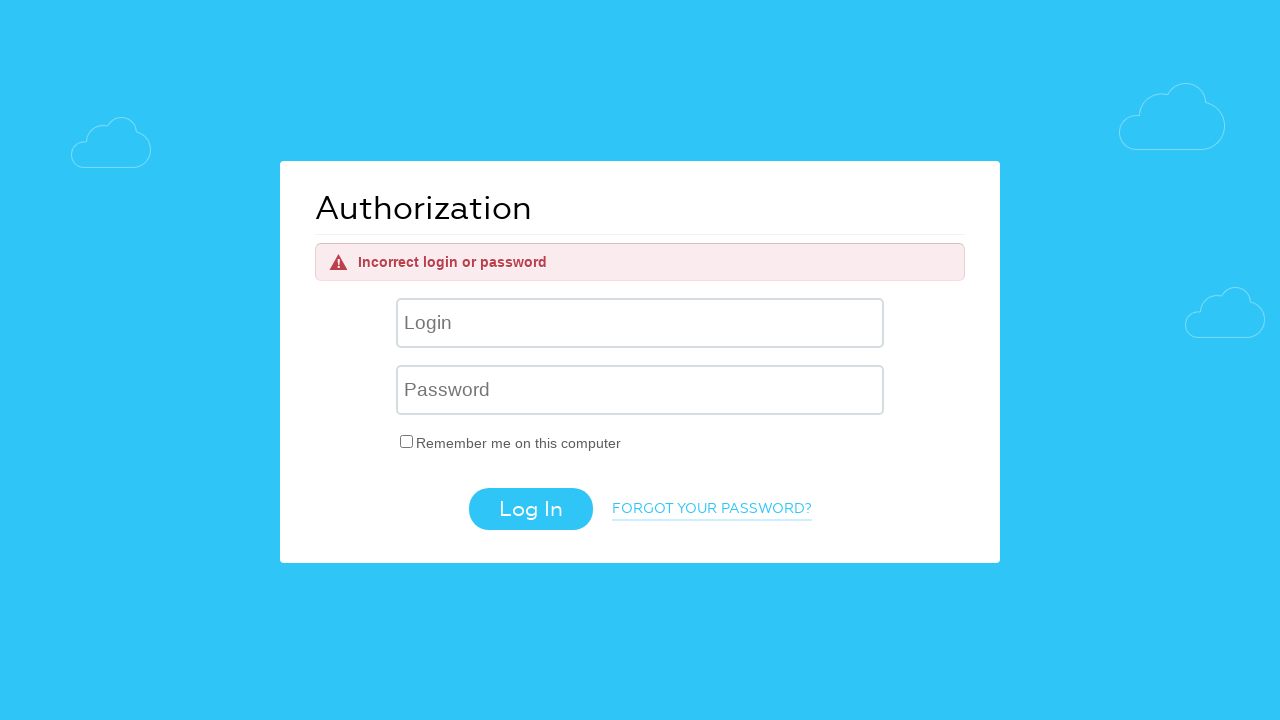

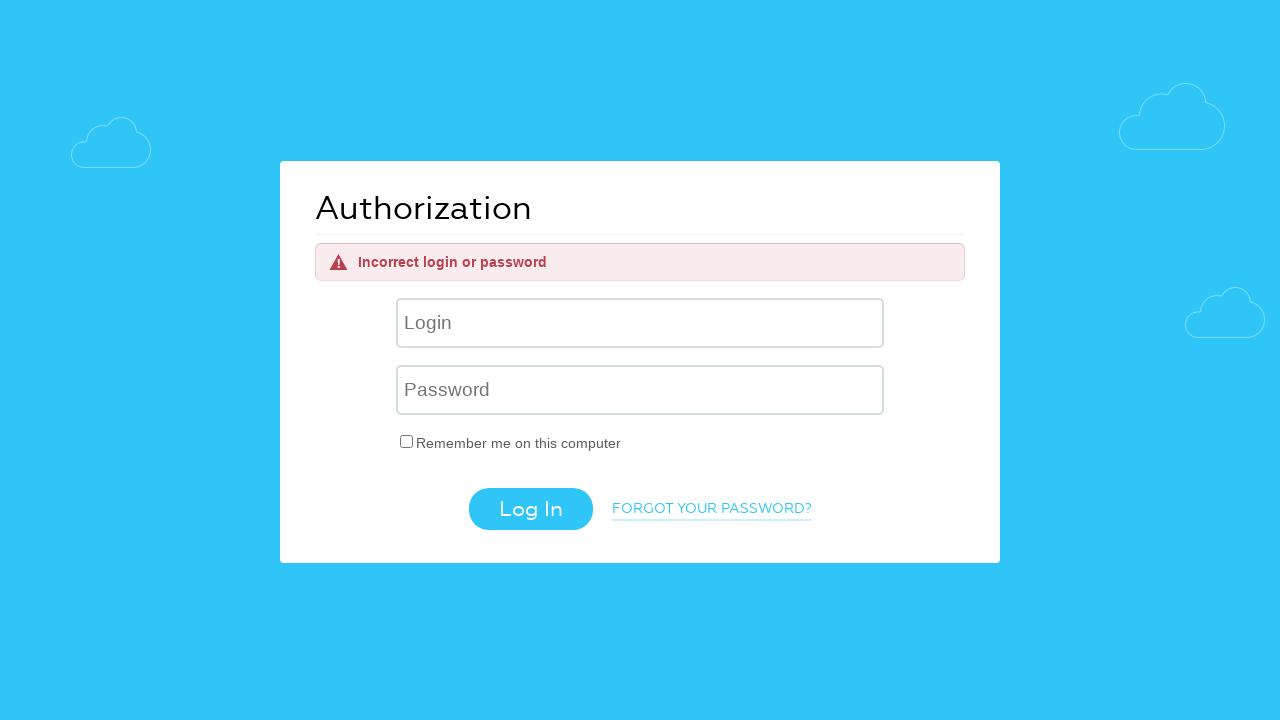